Tests a slow calculator web application by clicking buttons to perform the calculation 1+3 and waiting for the result to display 4

Starting URL: https://bonigarcia.dev/selenium-webdriver-java/slow-calculator.html

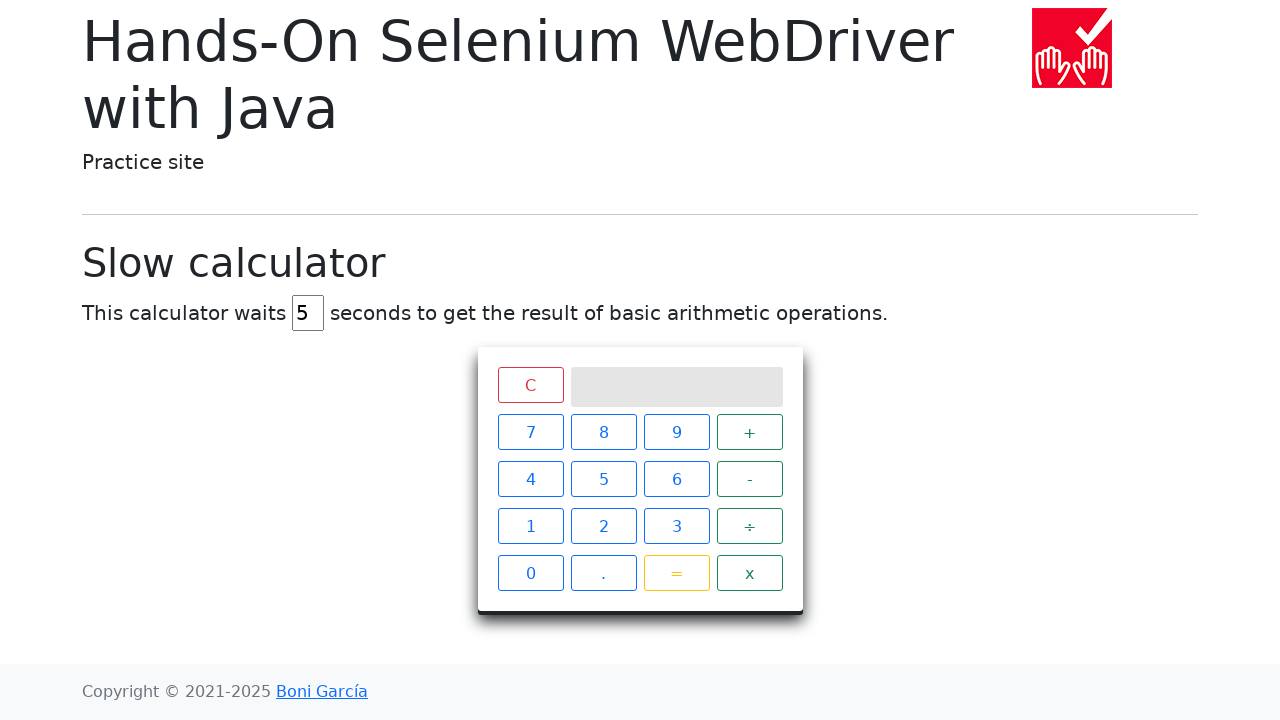

Clicked button '1' on the calculator at (530, 526) on xpath=//span[text()='1']
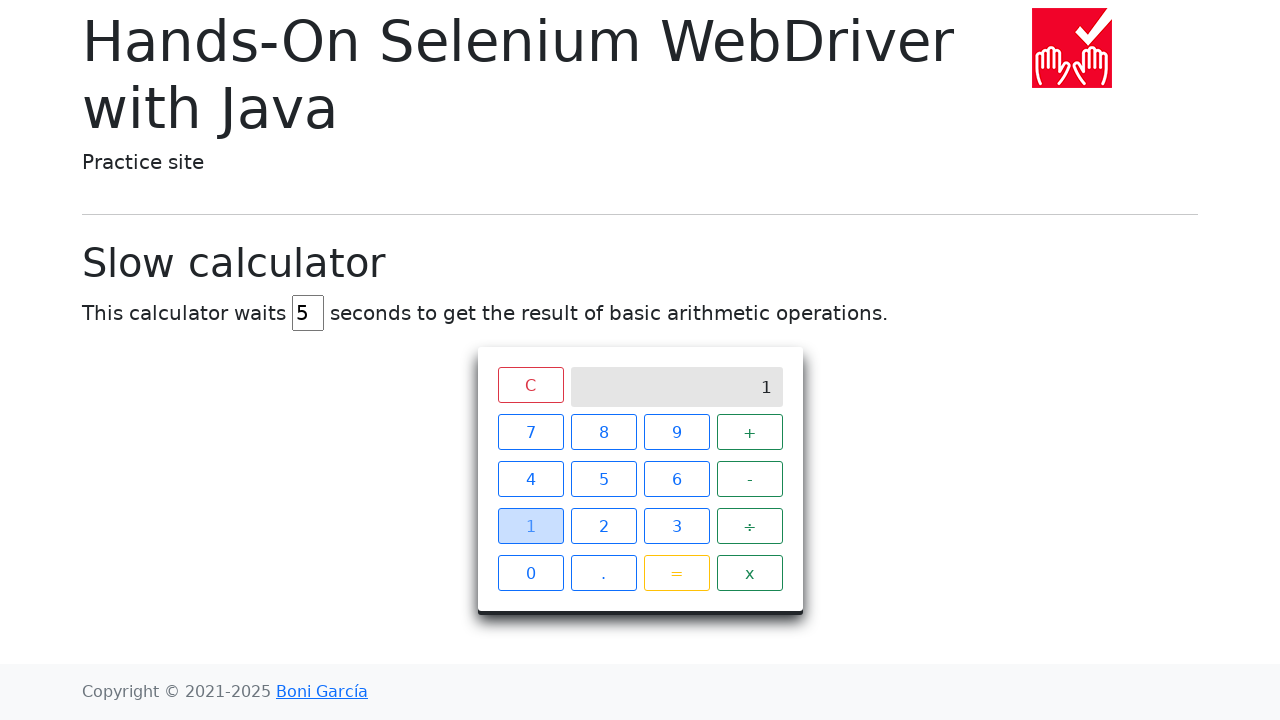

Clicked button '+' on the calculator at (750, 432) on xpath=//span[text()='+']
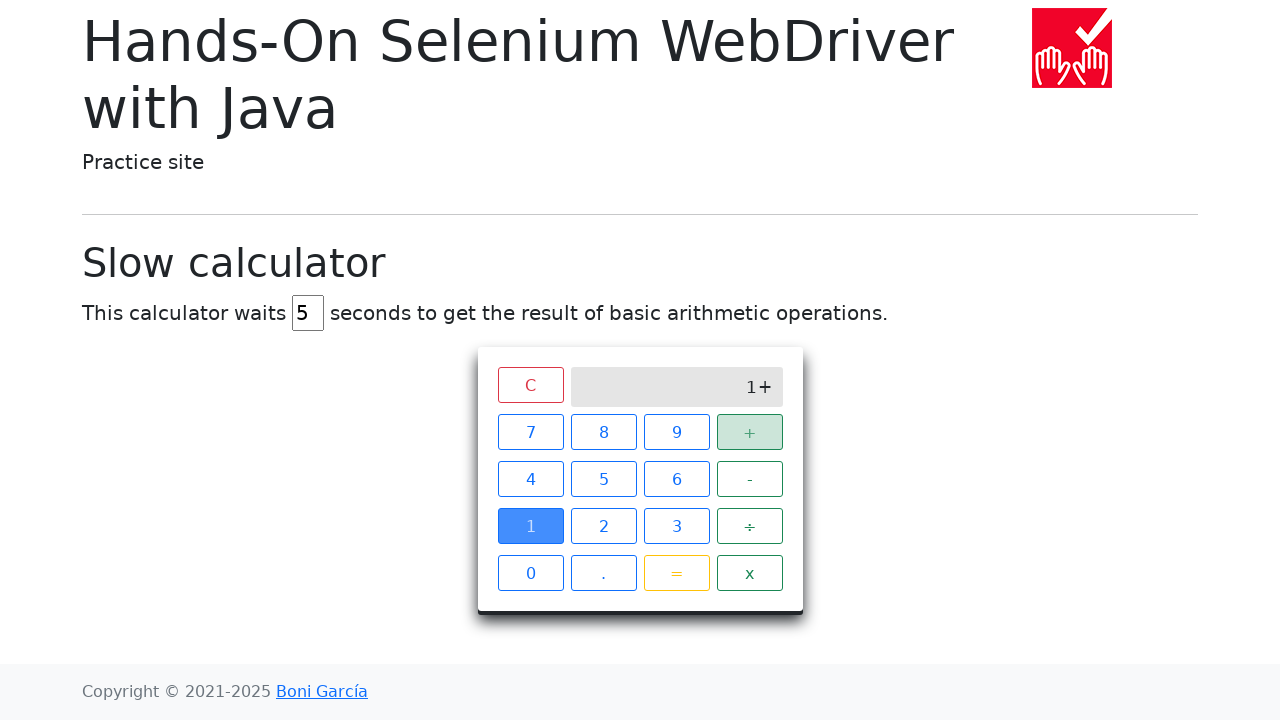

Clicked button '3' on the calculator at (676, 526) on xpath=//span[text()='3']
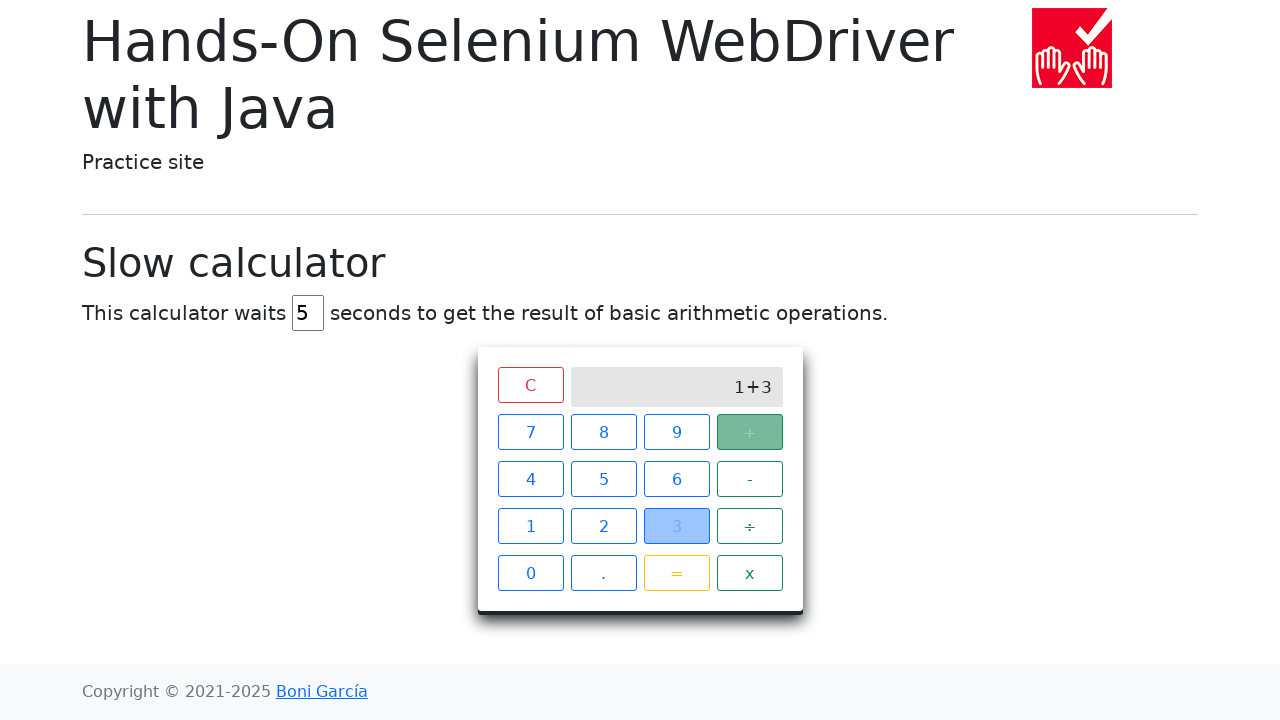

Clicked button '=' to execute the calculation at (676, 573) on xpath=//span[text()='=']
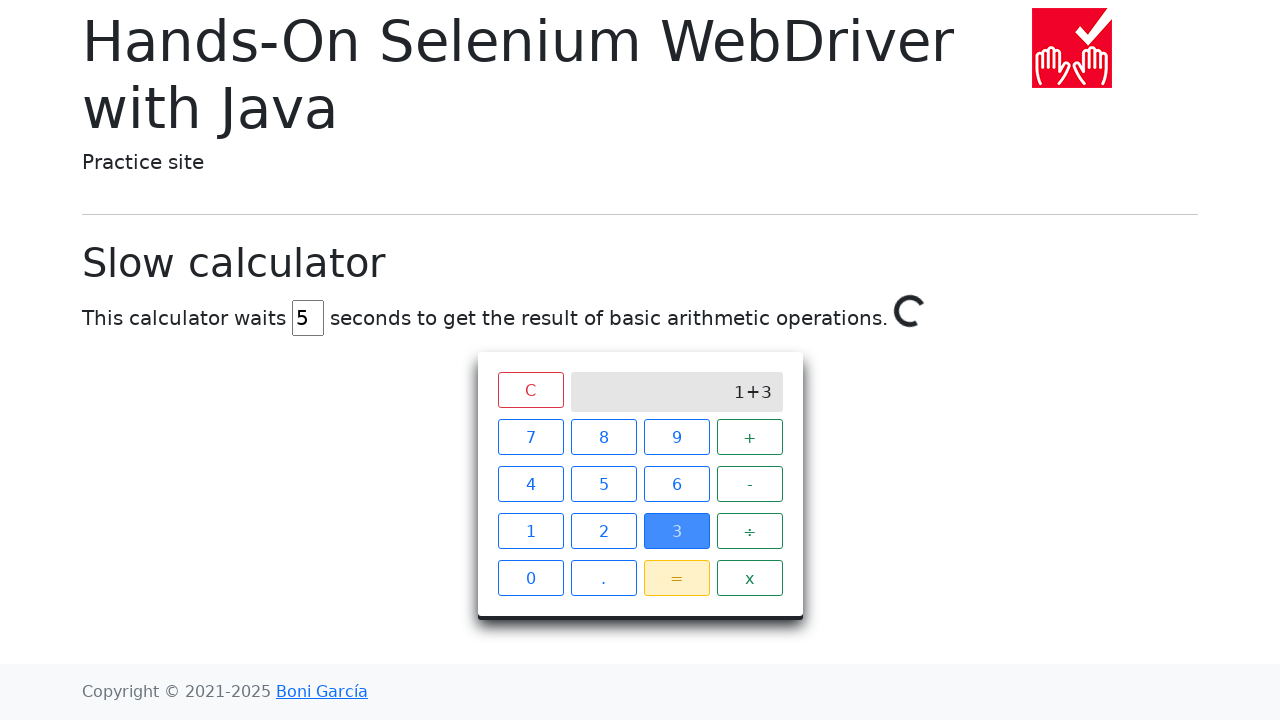

Result '4' appeared on the calculator screen
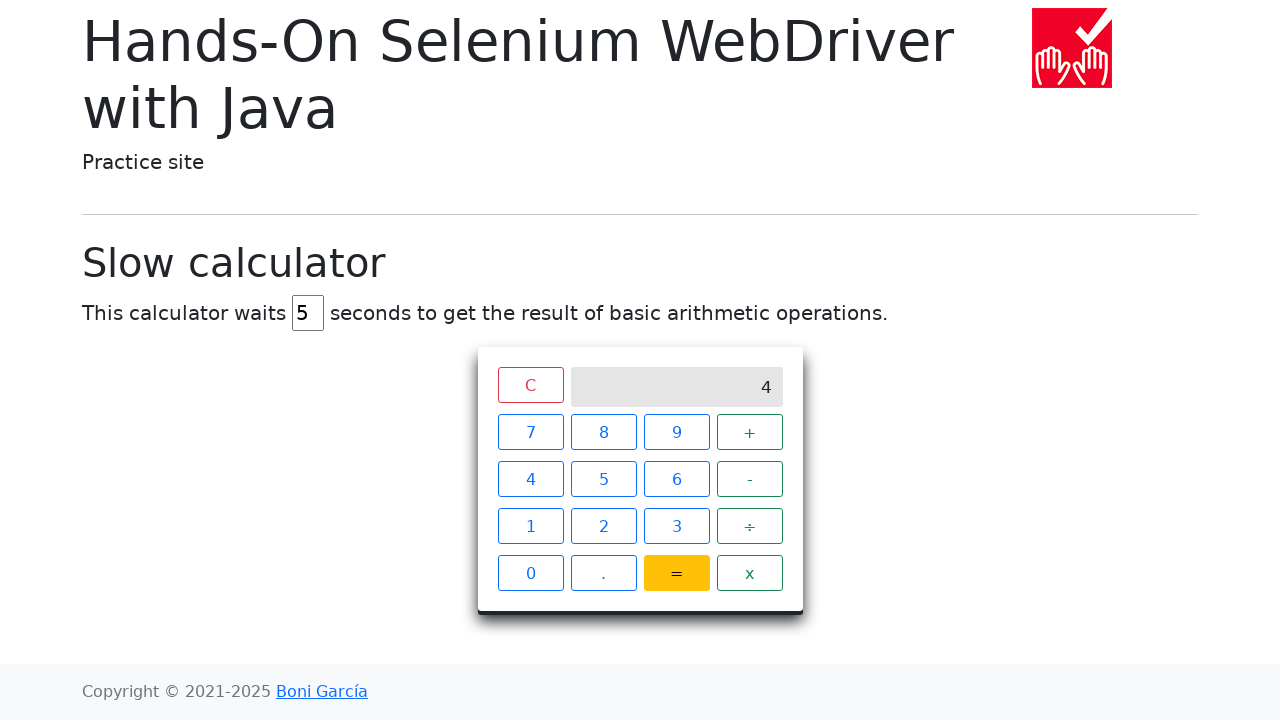

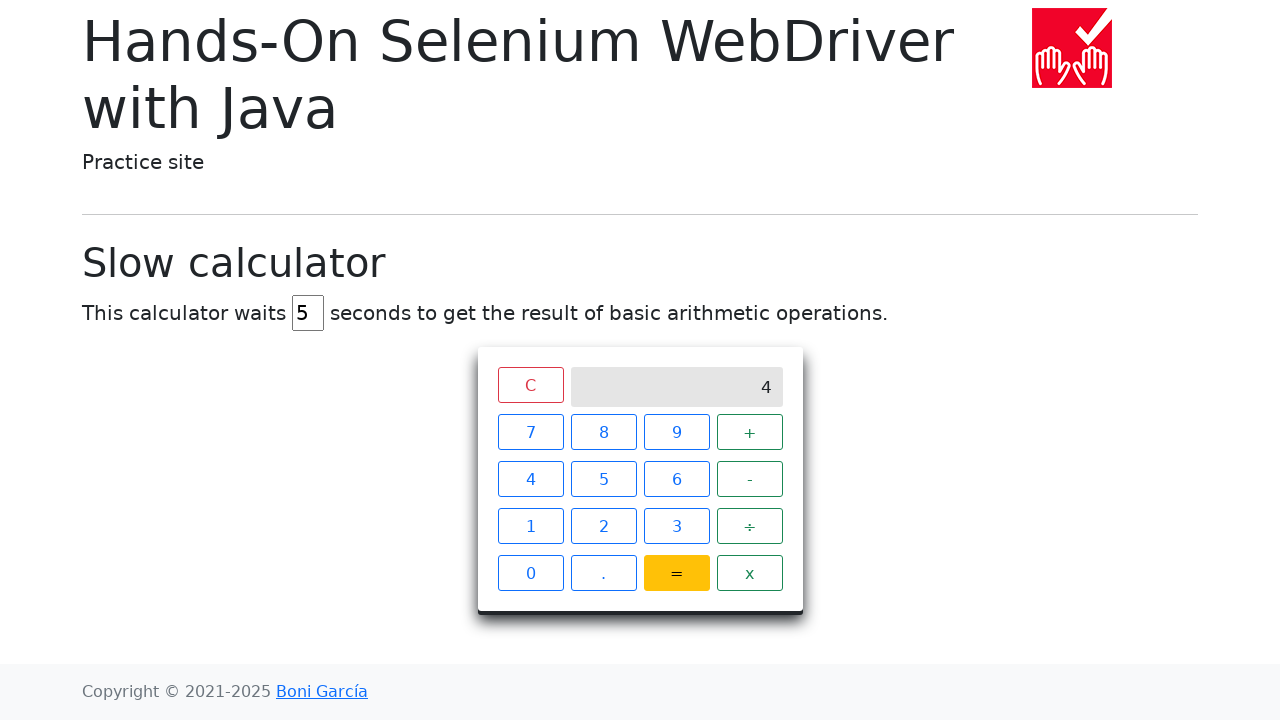